Tests web table interactions on a practice automation site, including verifying table dimensions, selecting product checkboxes by name, and navigating through pagination to view all product details.

Starting URL: https://testautomationpractice.blogspot.com/

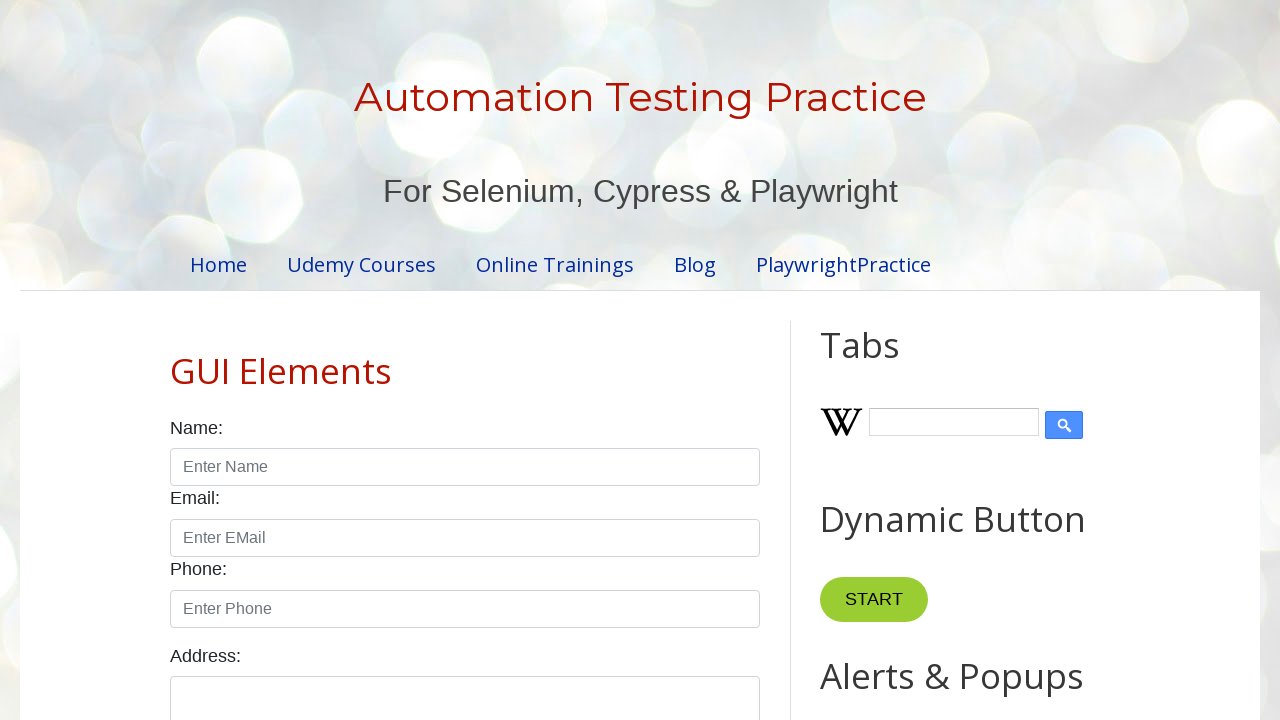

Located the product table
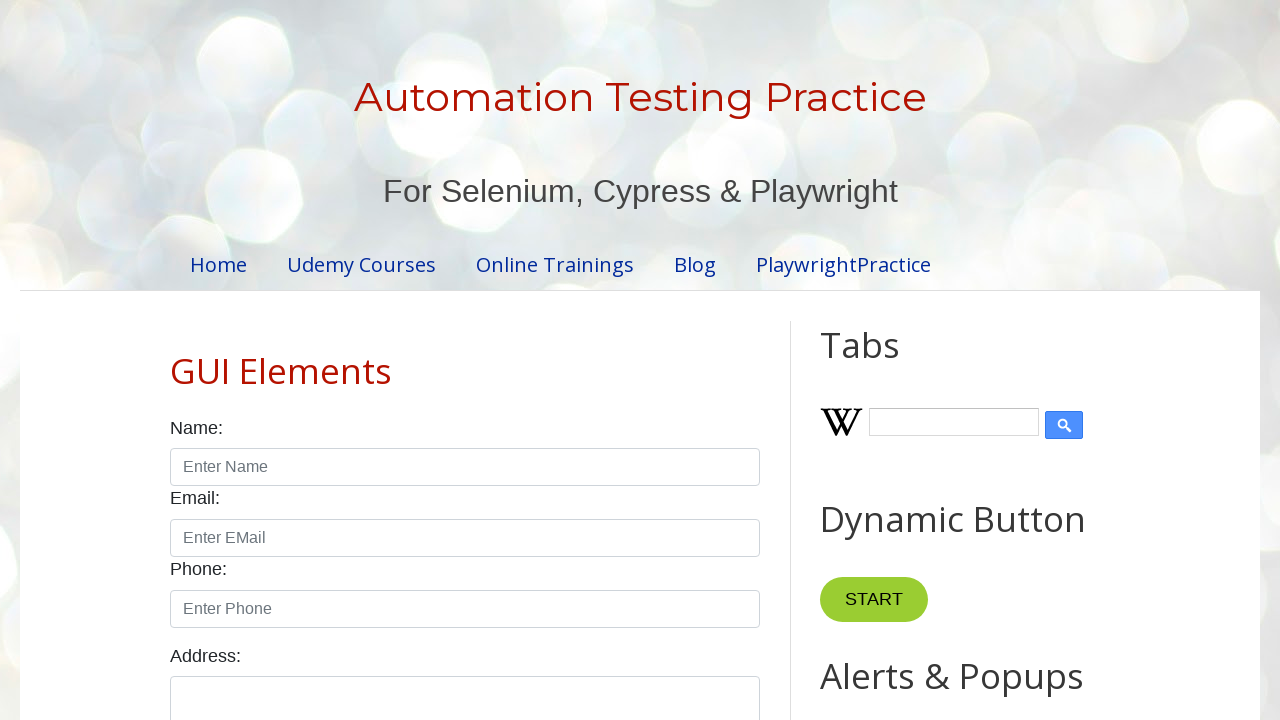

Located table column headers
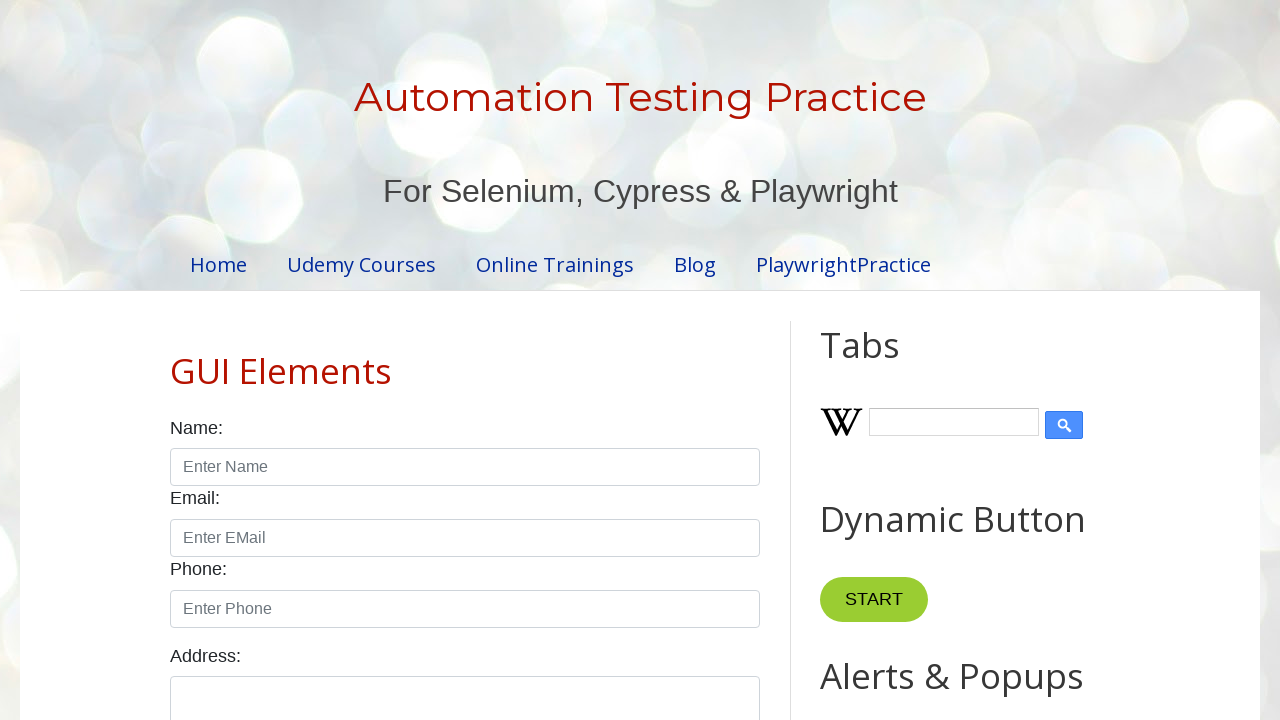

Located table body rows
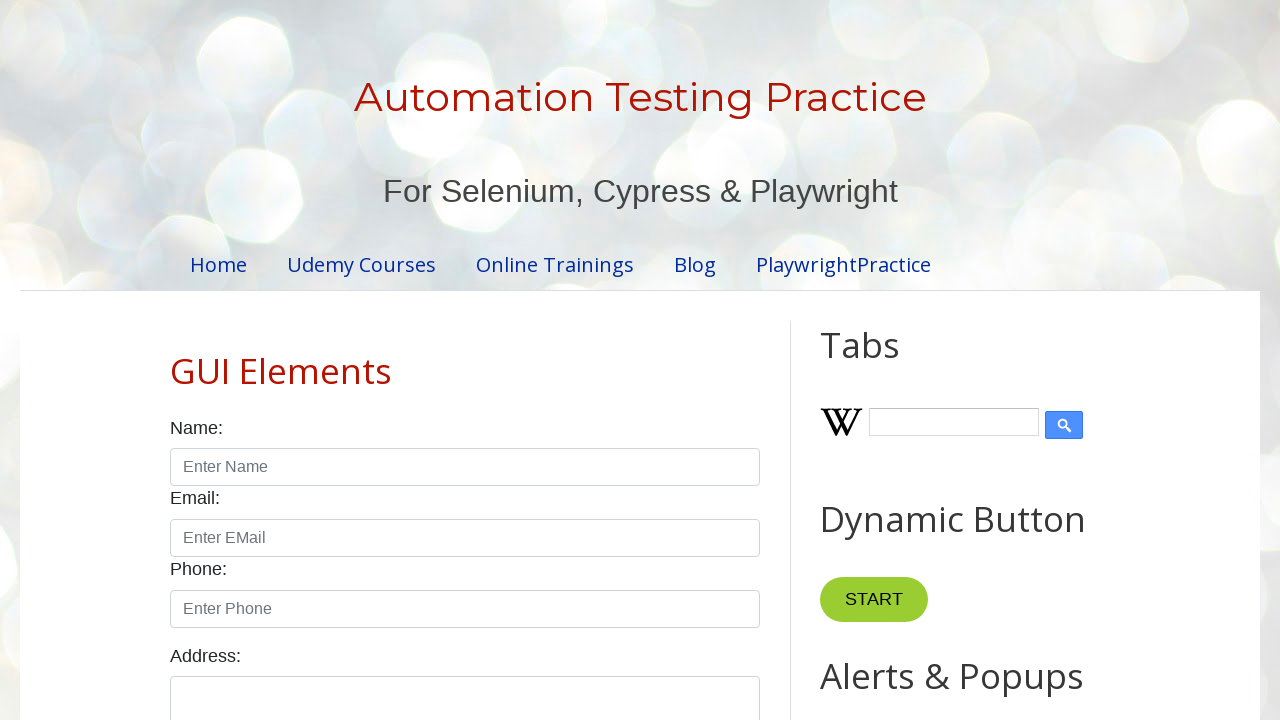

Waited for product table to be visible
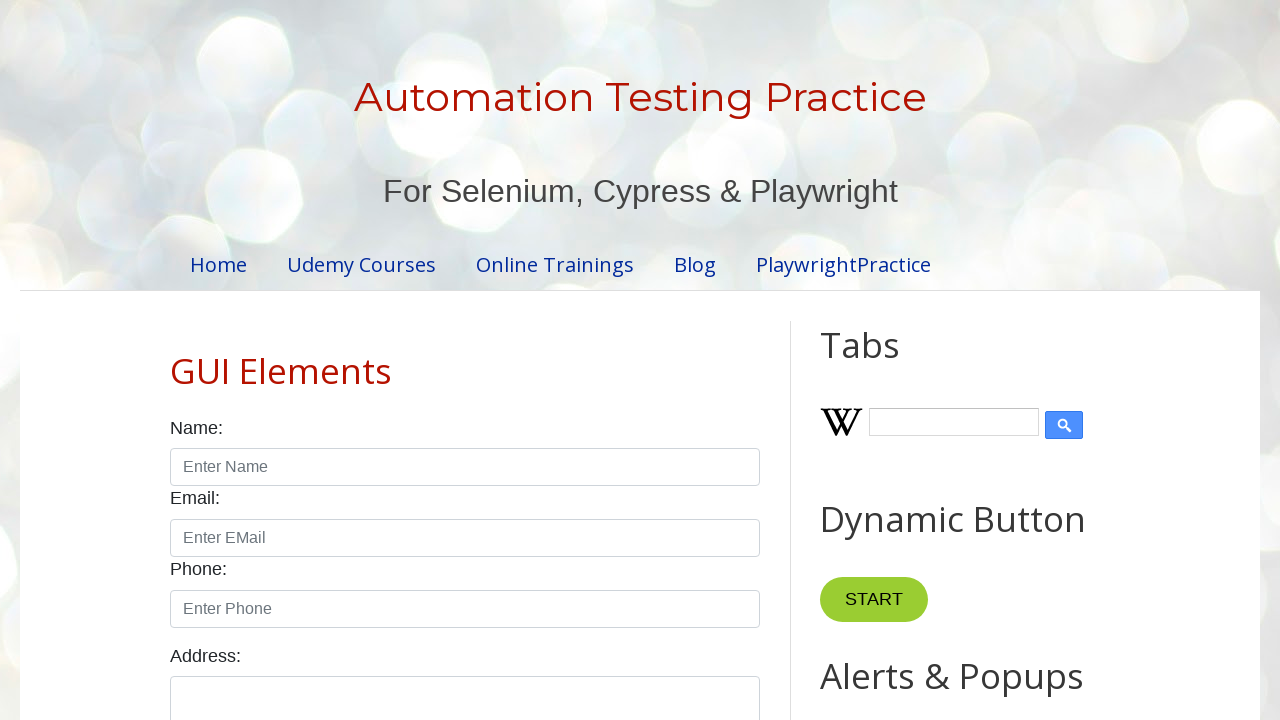

Found Smartwatch row in table
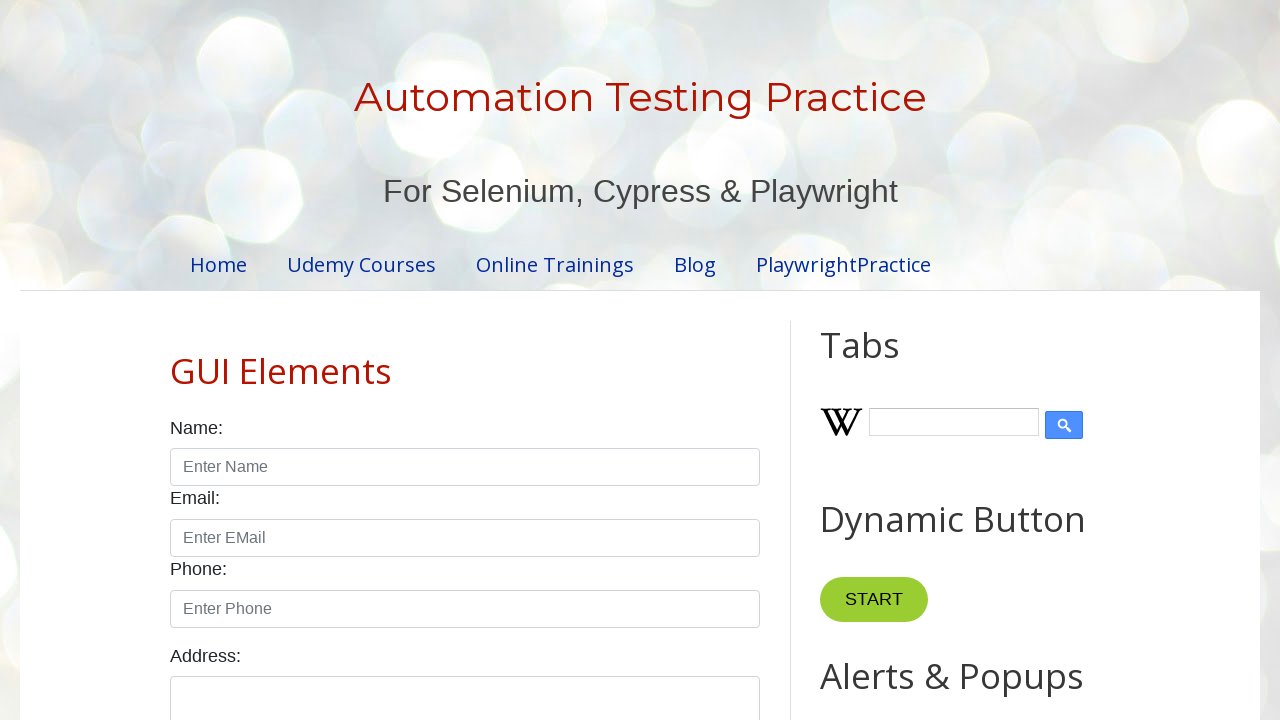

Selected checkbox for Smartwatch at (651, 361) on xpath=//*[@id="productTable"] >> tbody tr >> internal:has-text="Smartwatch"i >> 
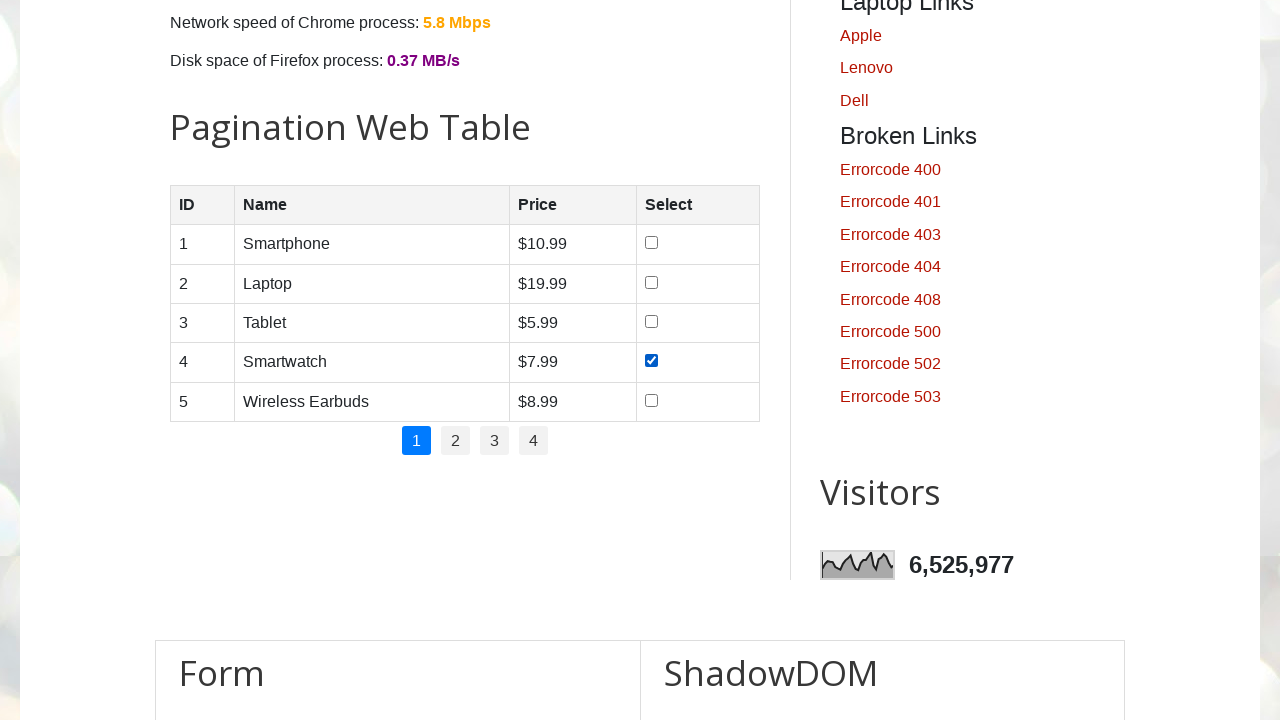

Found Laptop row in table
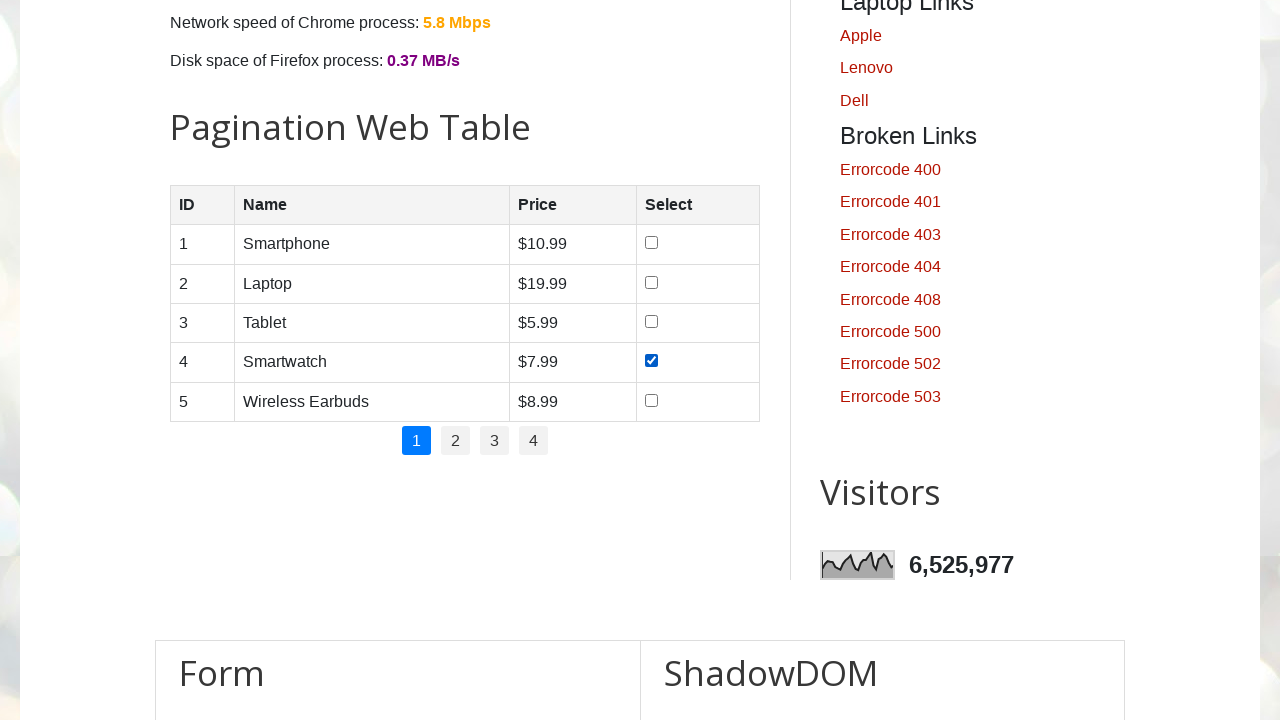

Selected checkbox for Laptop at (651, 282) on xpath=//*[@id="productTable"] >> tbody tr >> internal:has-text="Laptop"i >> inte
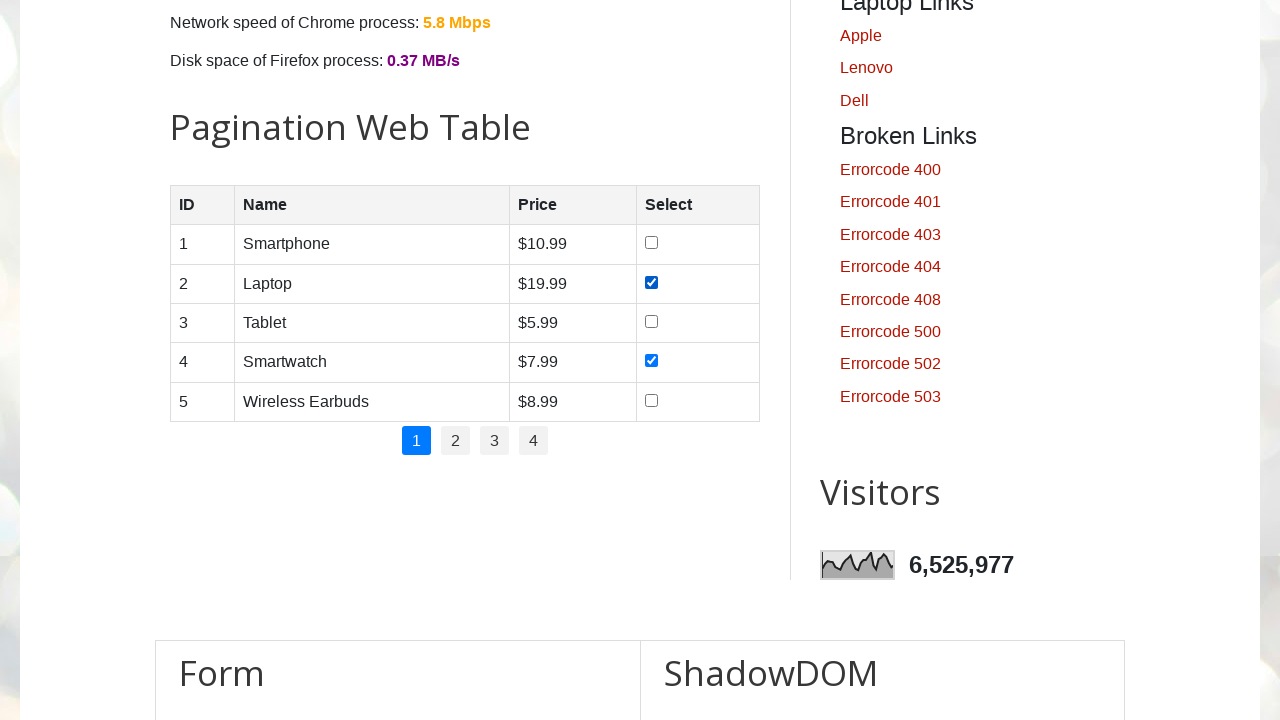

Found Tablet row in table
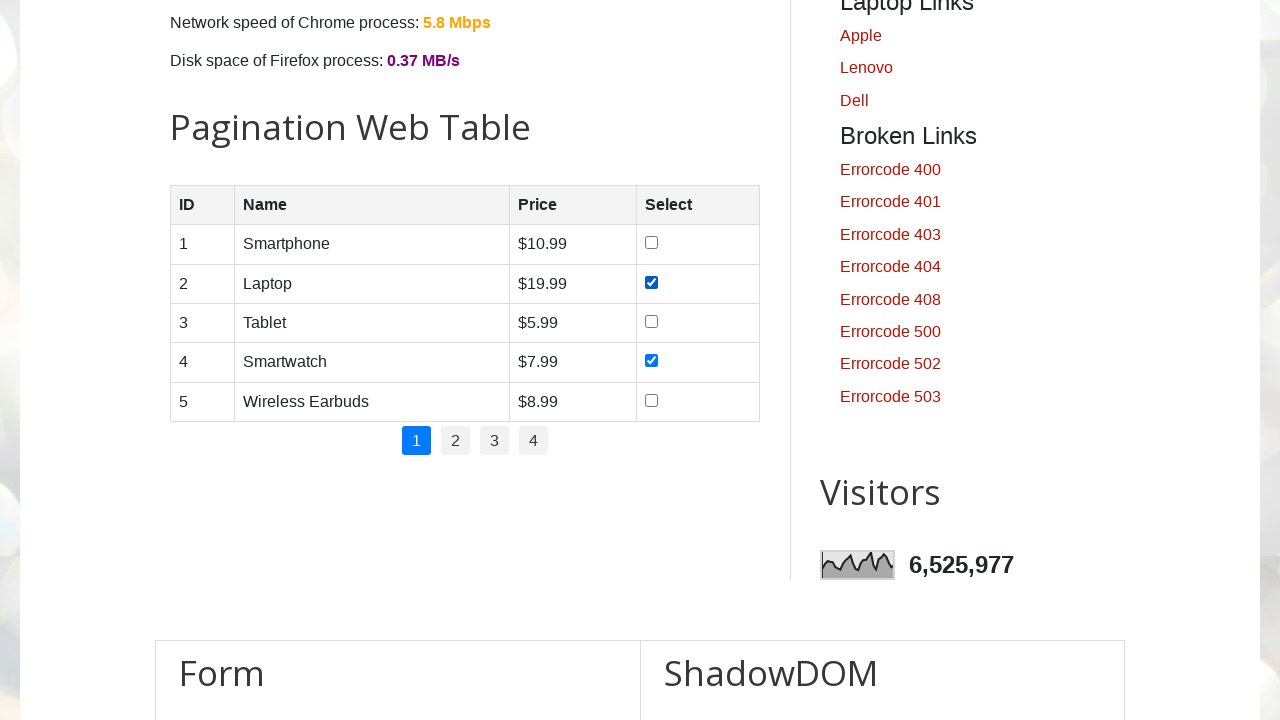

Selected checkbox for Tablet at (651, 321) on xpath=//*[@id="productTable"] >> tbody tr >> internal:has-text="Tablet"i >> inte
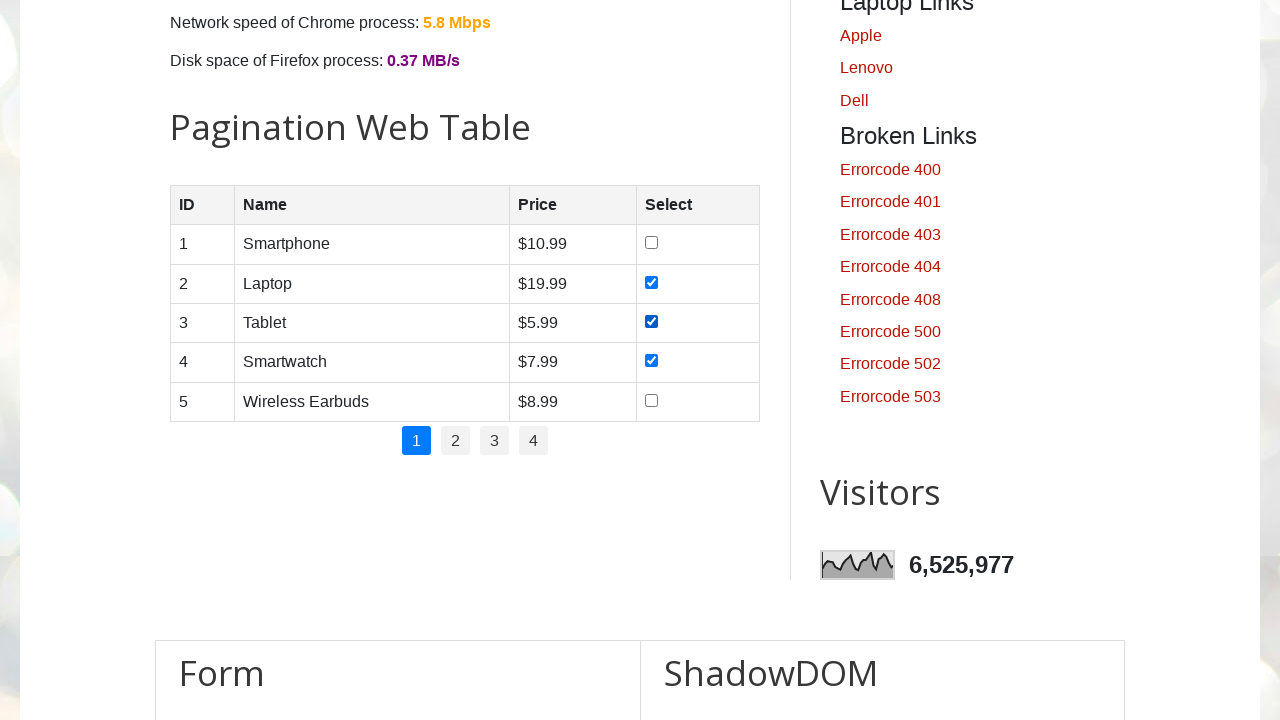

Found Wireless Earbuds row in table
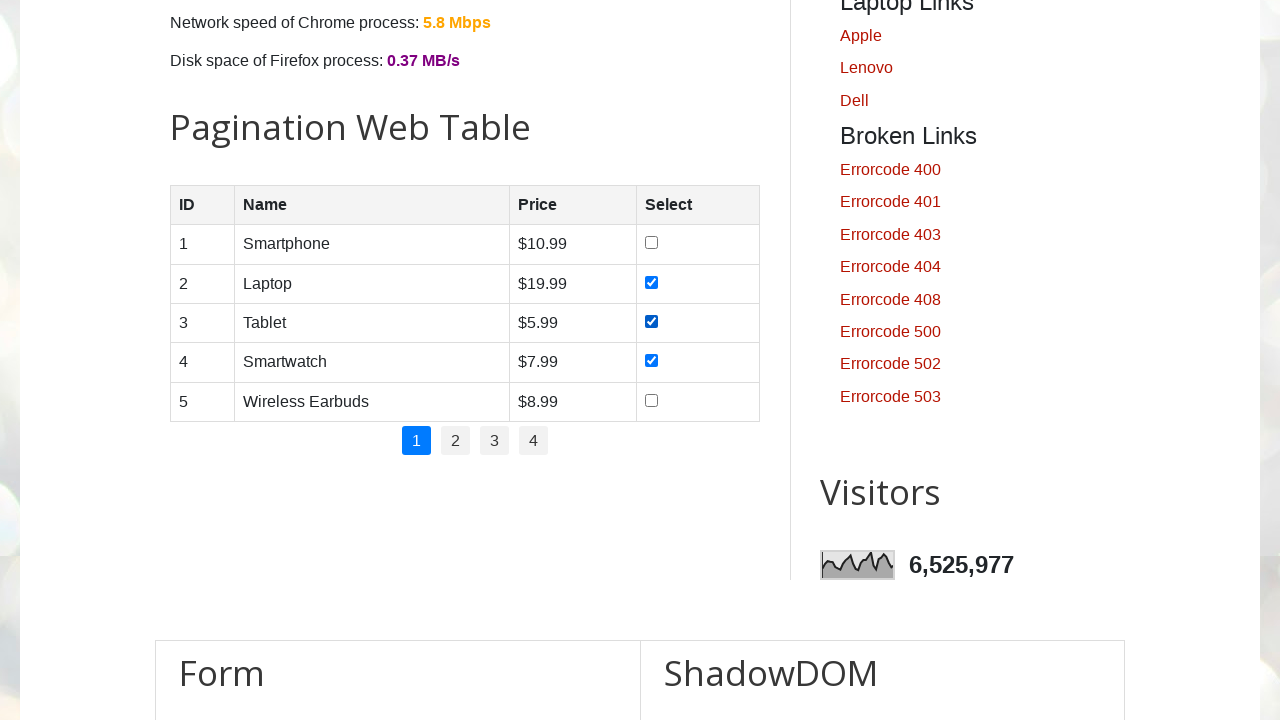

Selected checkbox for Wireless Earbuds at (651, 400) on xpath=//*[@id="productTable"] >> tbody tr >> internal:has-text="Wireless Earbuds
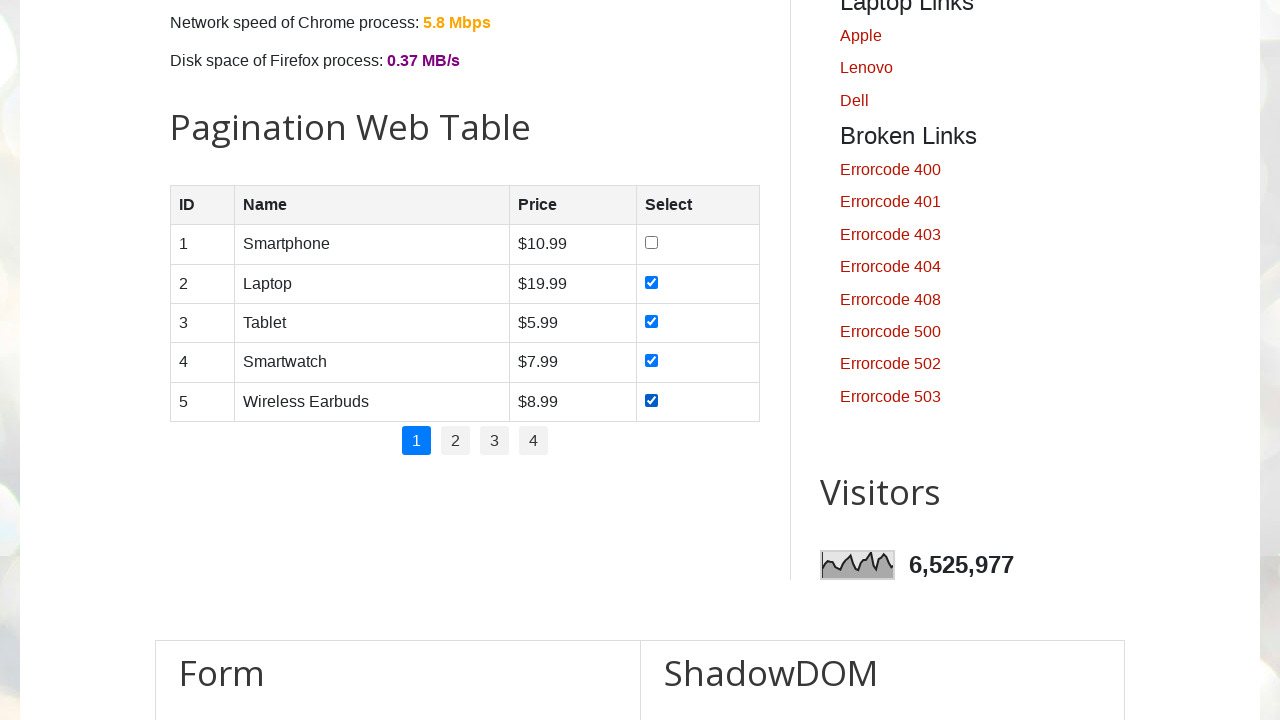

Located pagination items
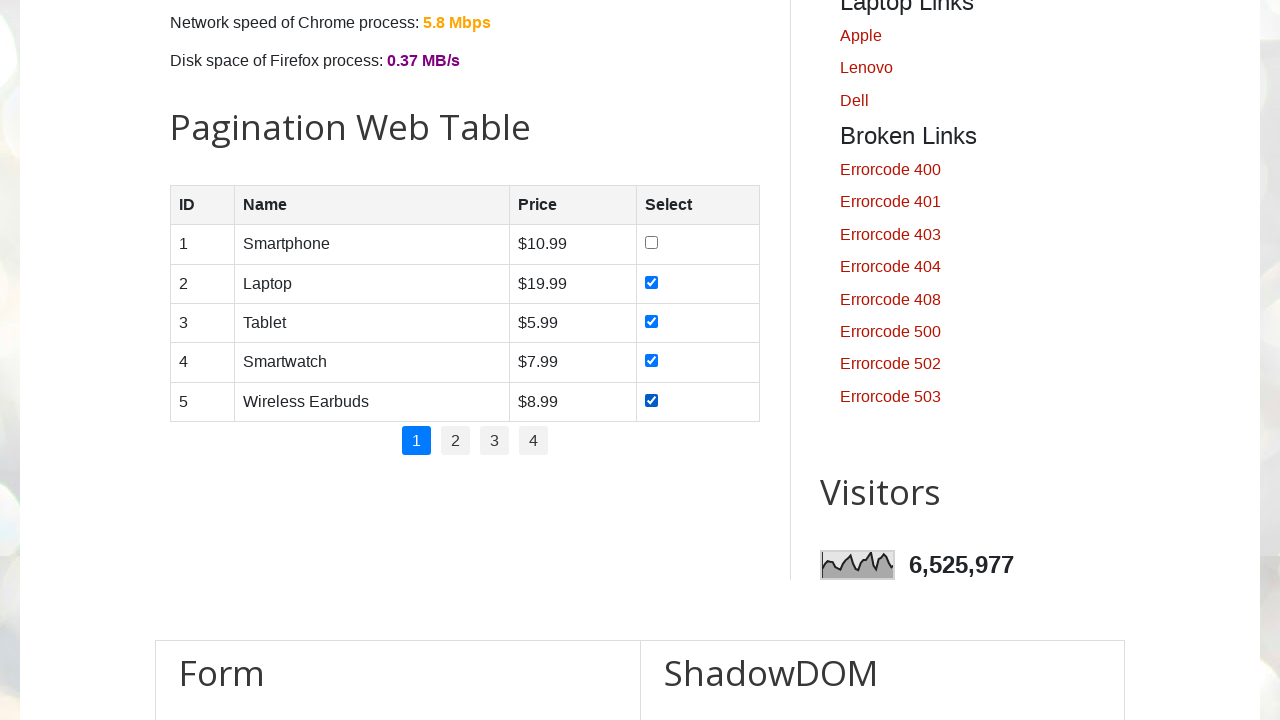

Counted 4 total pagination pages
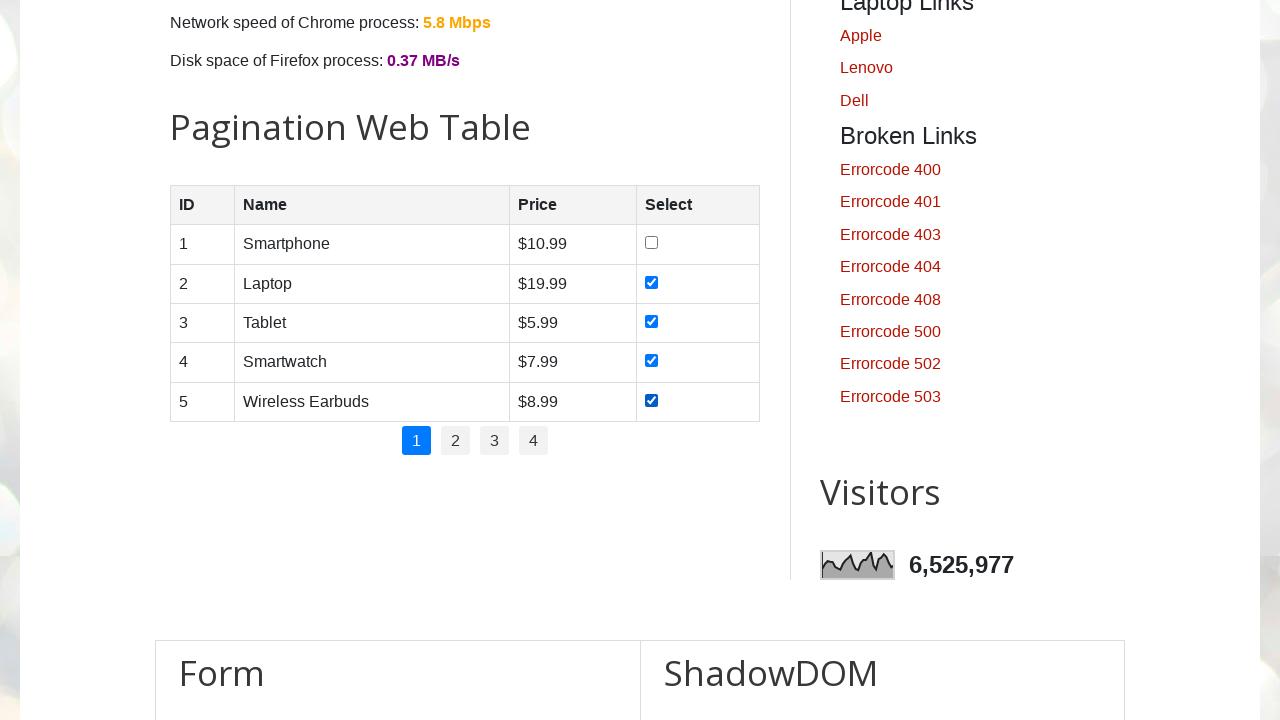

Clicked pagination page 2 at (456, 441) on xpath=//ul[@id='pagination']/li >> nth=1
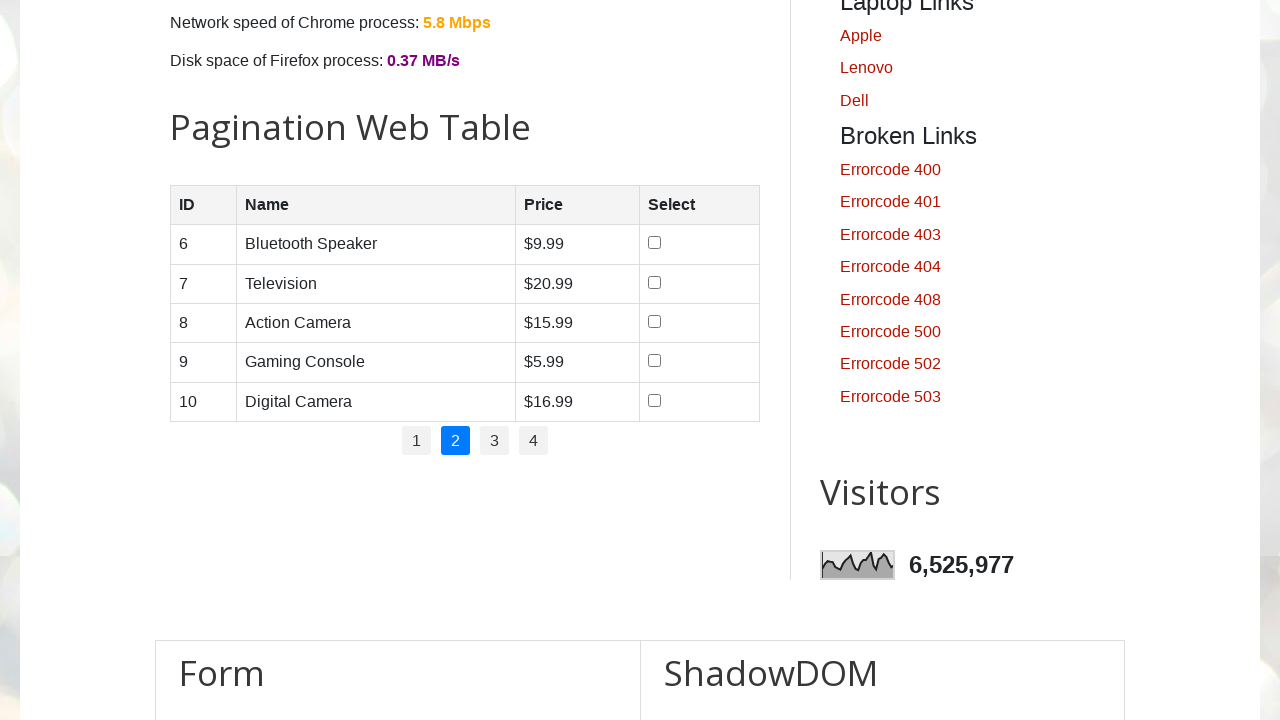

Waited for page 2 content to load
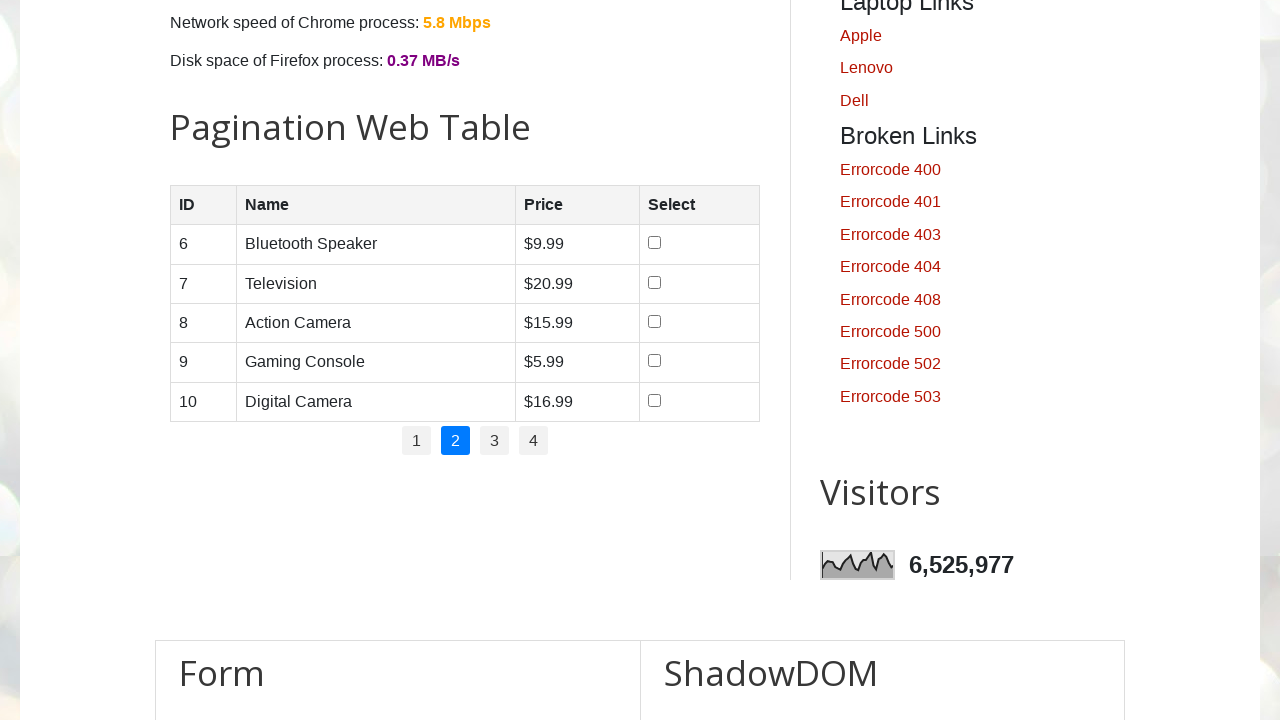

Clicked pagination page 3 at (494, 441) on xpath=//ul[@id='pagination']/li >> nth=2
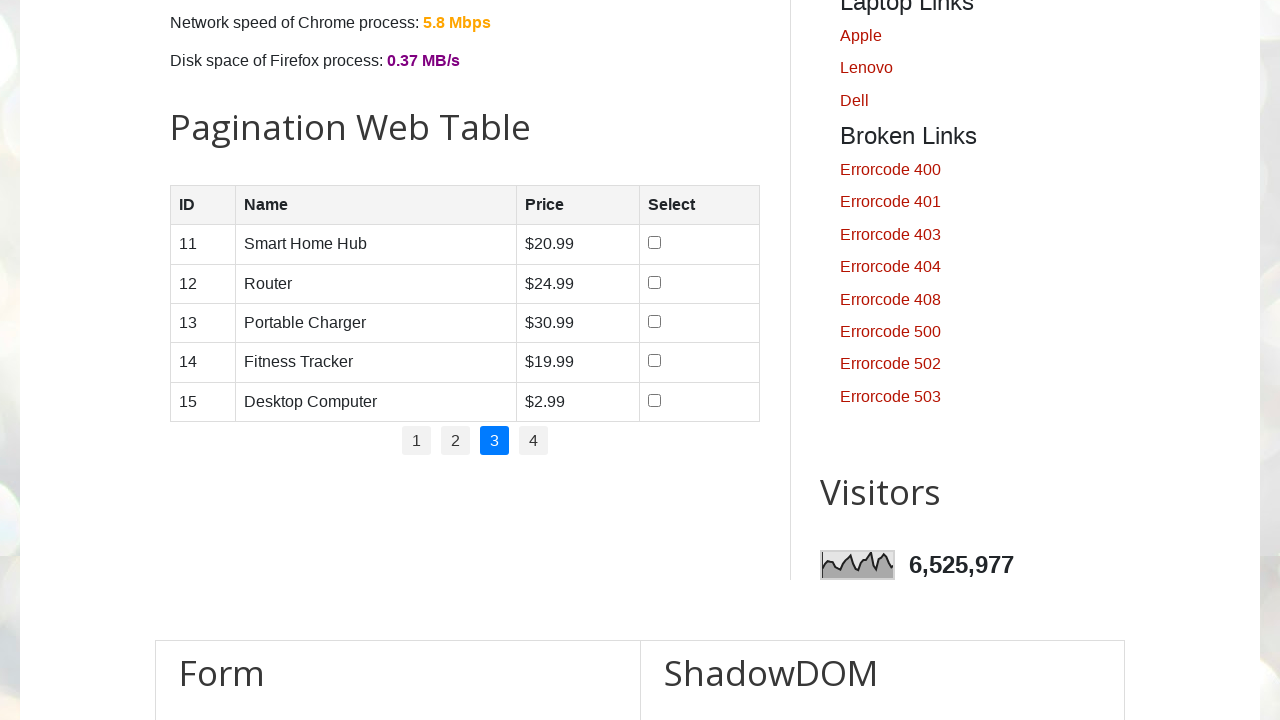

Waited for page 3 content to load
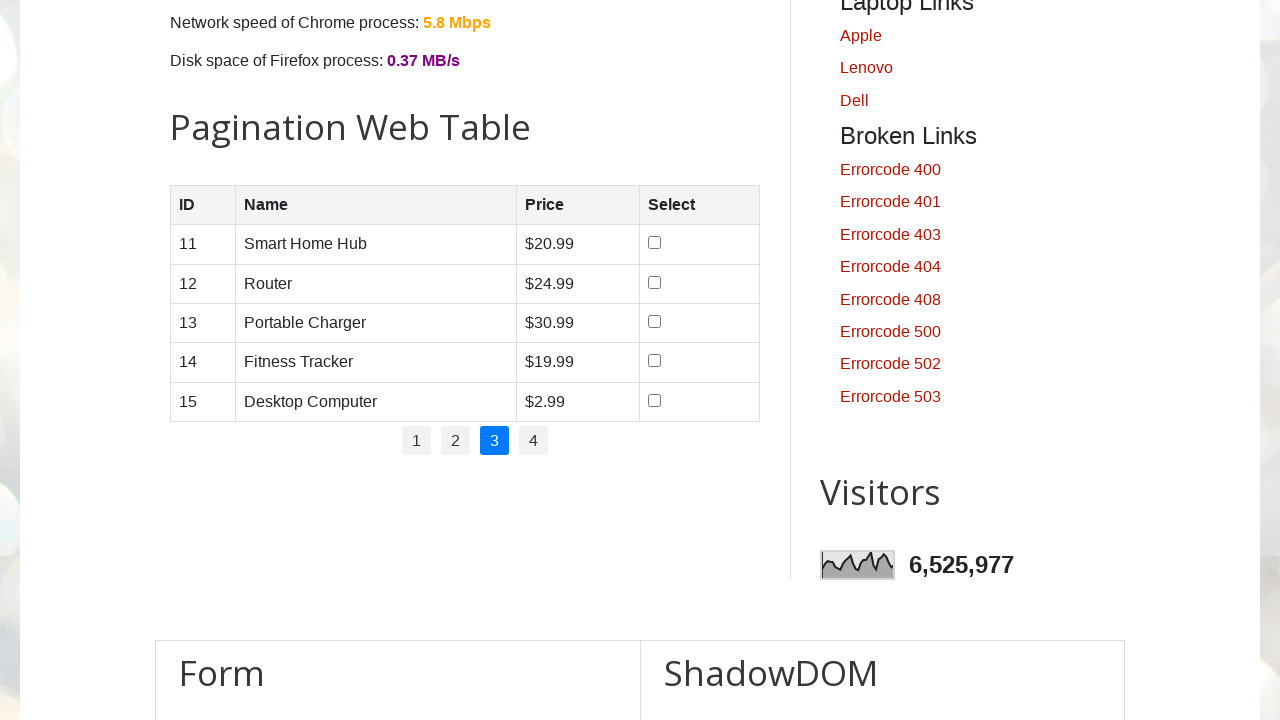

Clicked pagination page 4 at (534, 441) on xpath=//ul[@id='pagination']/li >> nth=3
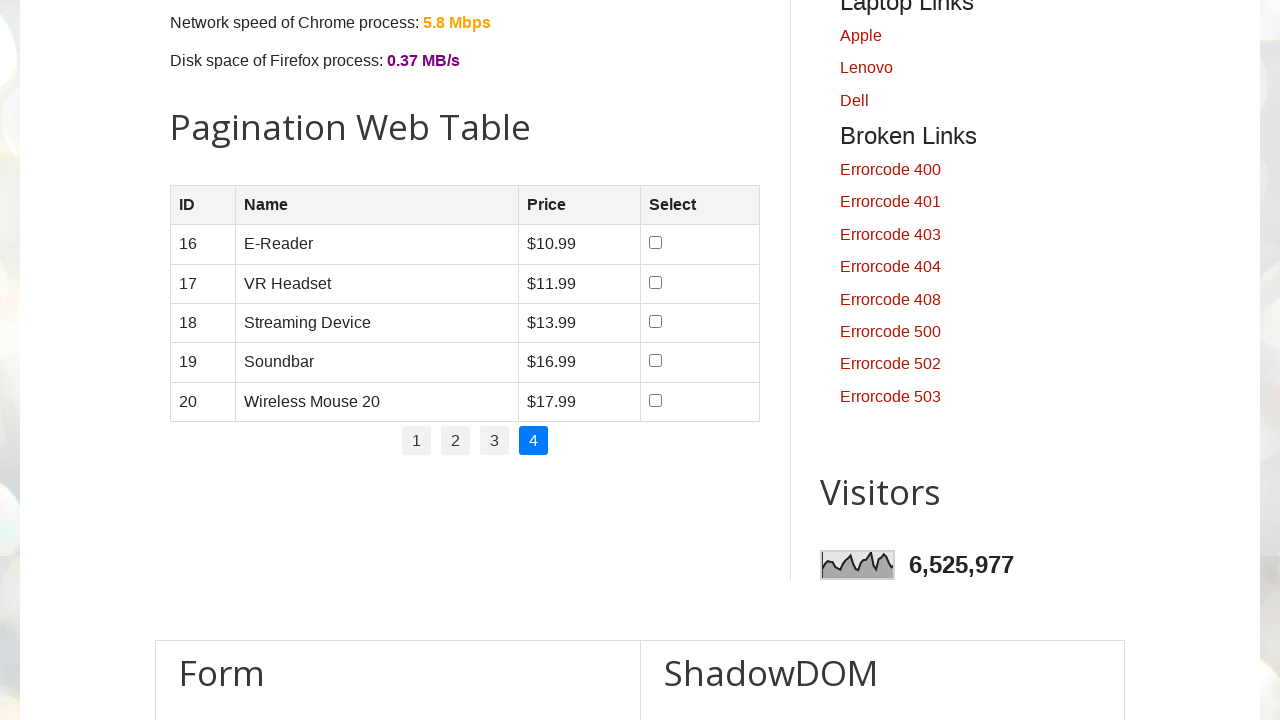

Waited for page 4 content to load
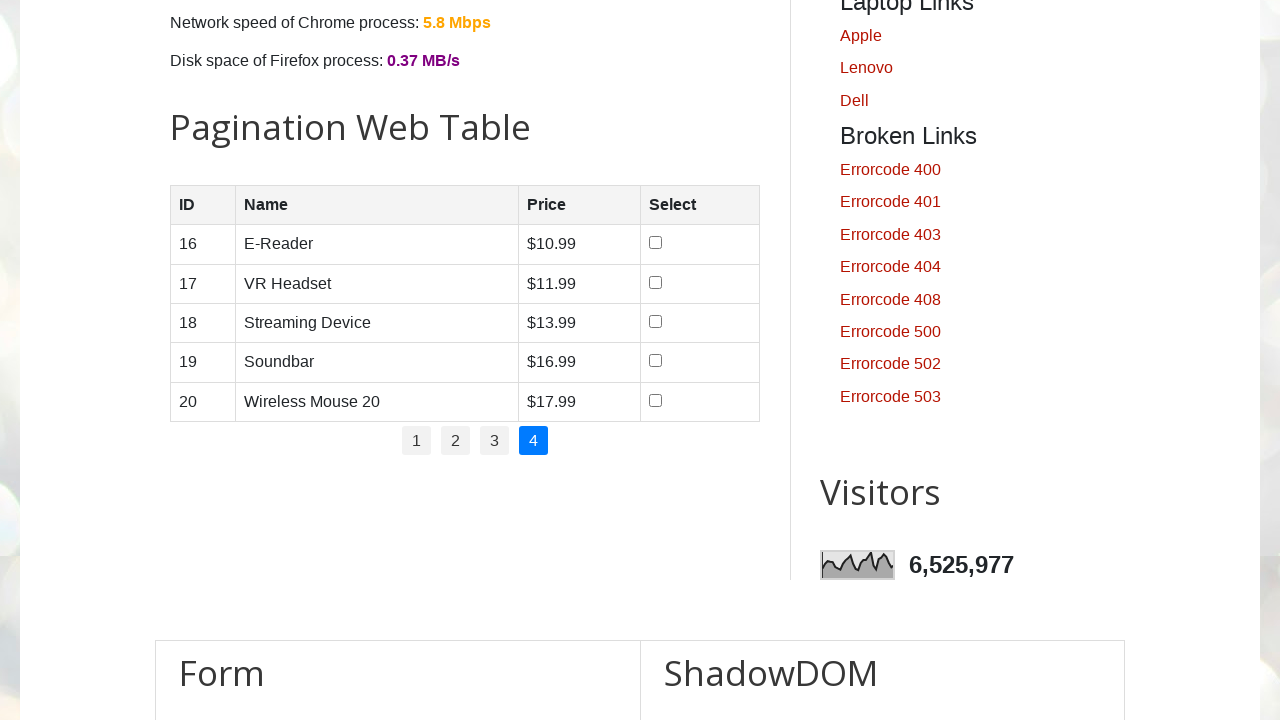

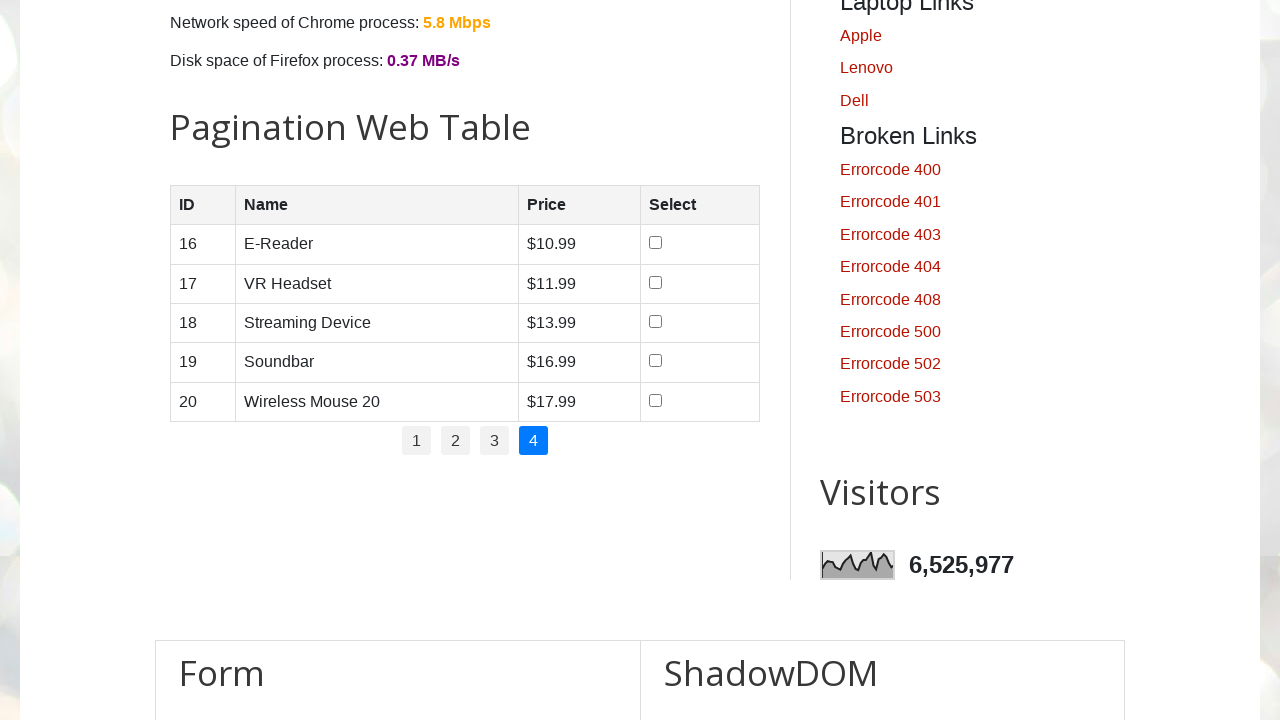